Tests various form elements on an automation practice page including radio buttons, autocomplete fields, and dropdown selections

Starting URL: https://www.rahulshettyacademy.com/AutomationPractice/

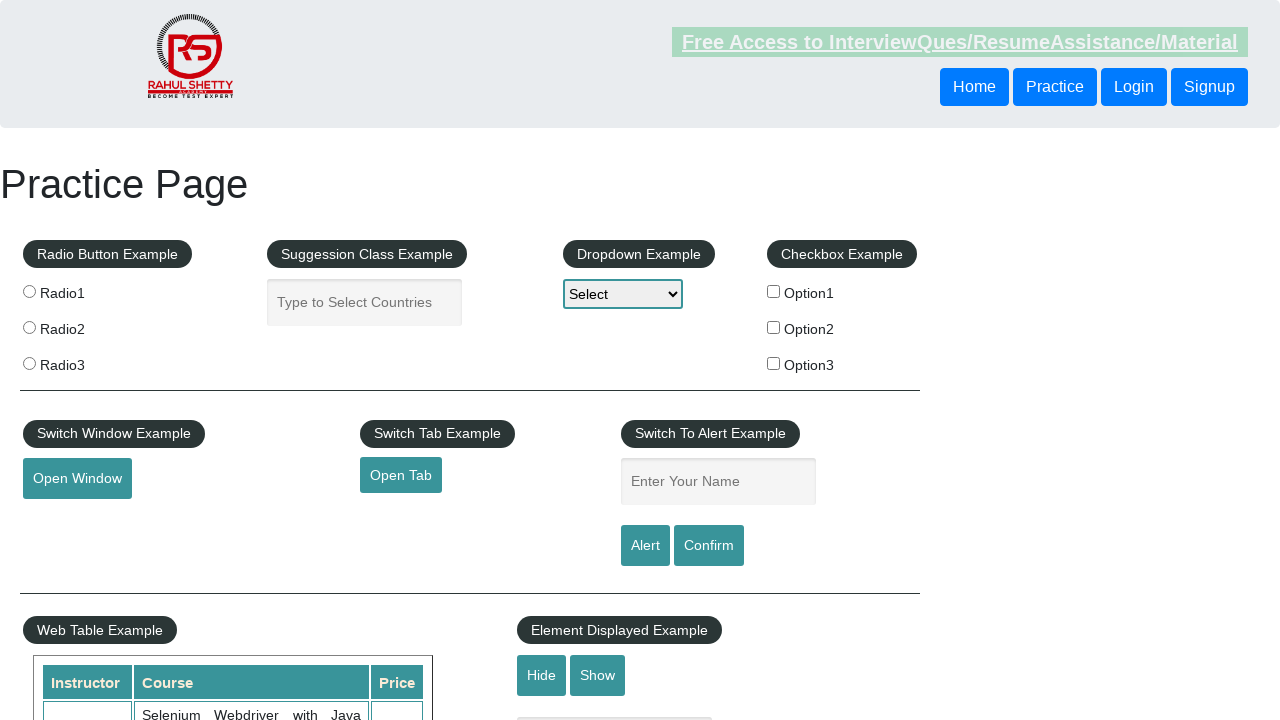

Clicked radio button option 1 at (29, 291) on input[value='radio1']
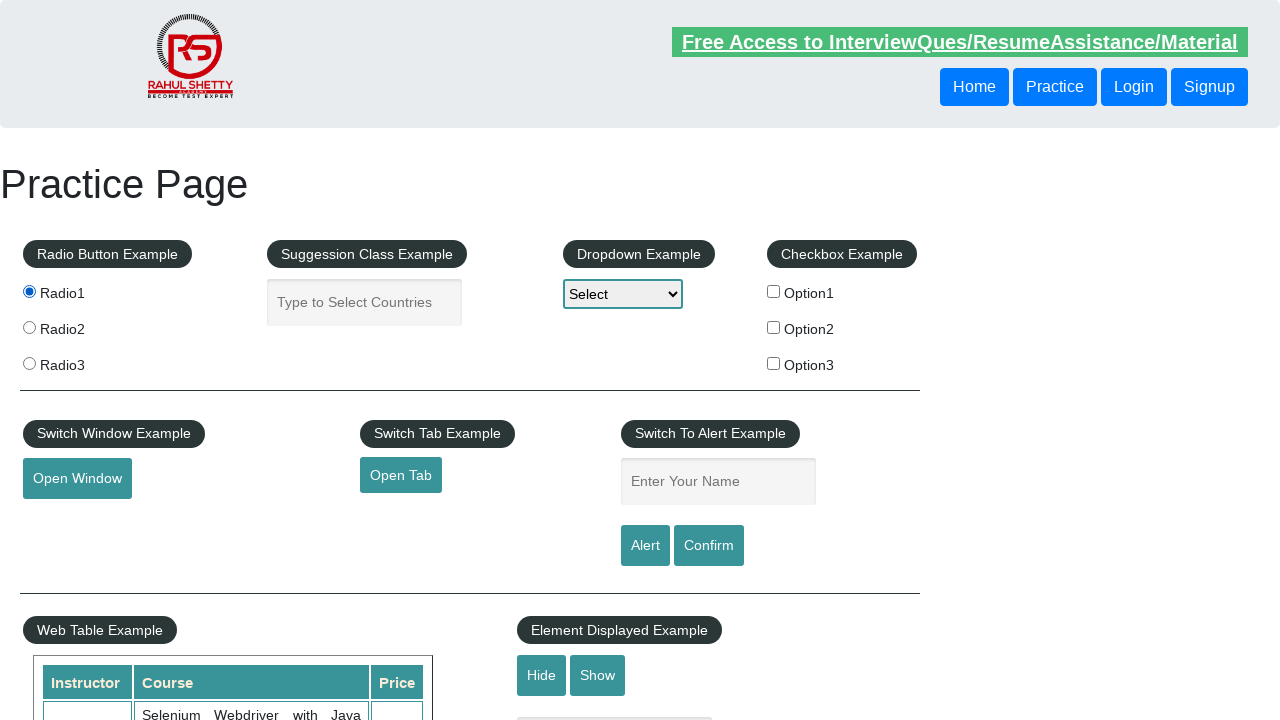

Filled autocomplete field with 'india' on #autocomplete
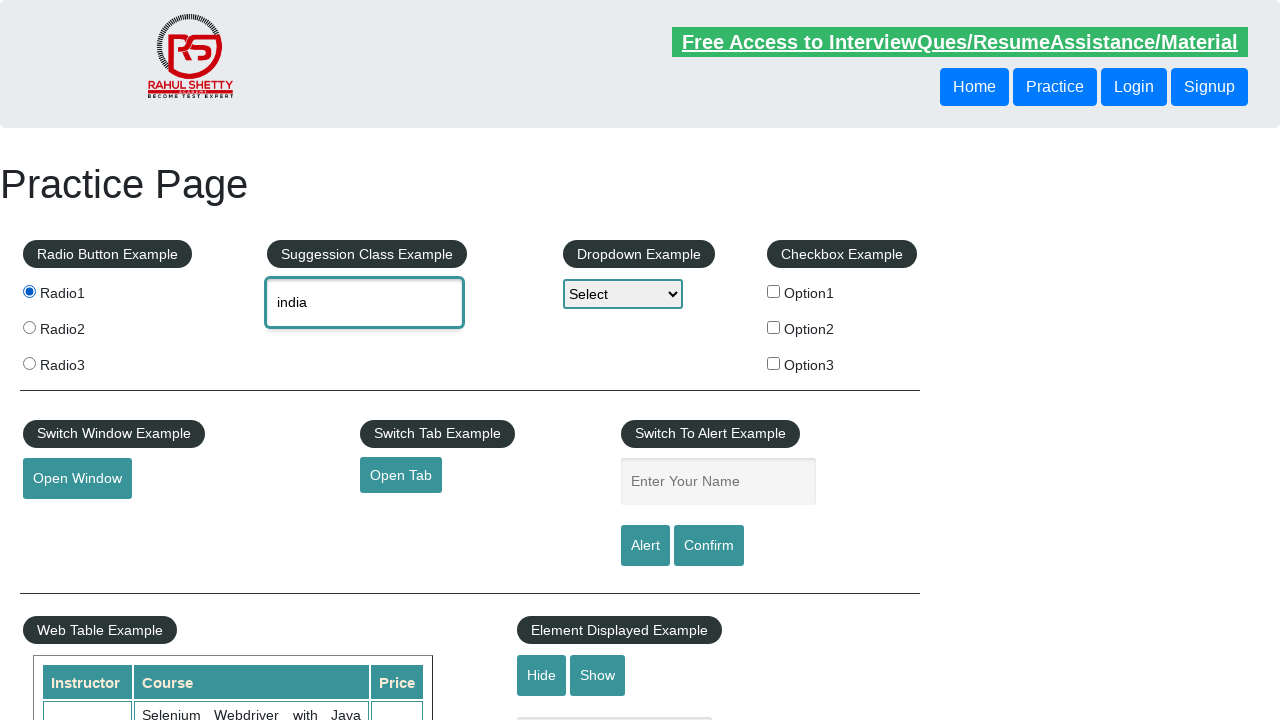

Pressed ArrowDown to navigate autocomplete suggestions on #autocomplete
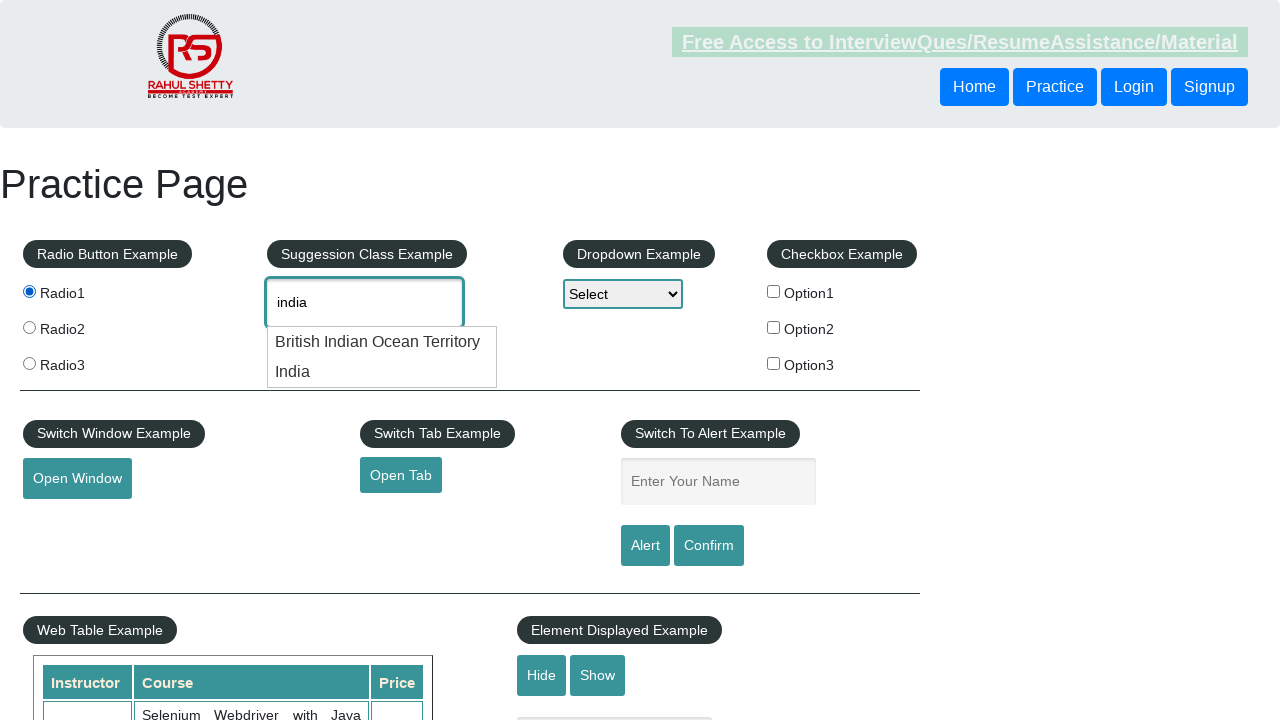

Pressed Enter to select autocomplete suggestion on #autocomplete
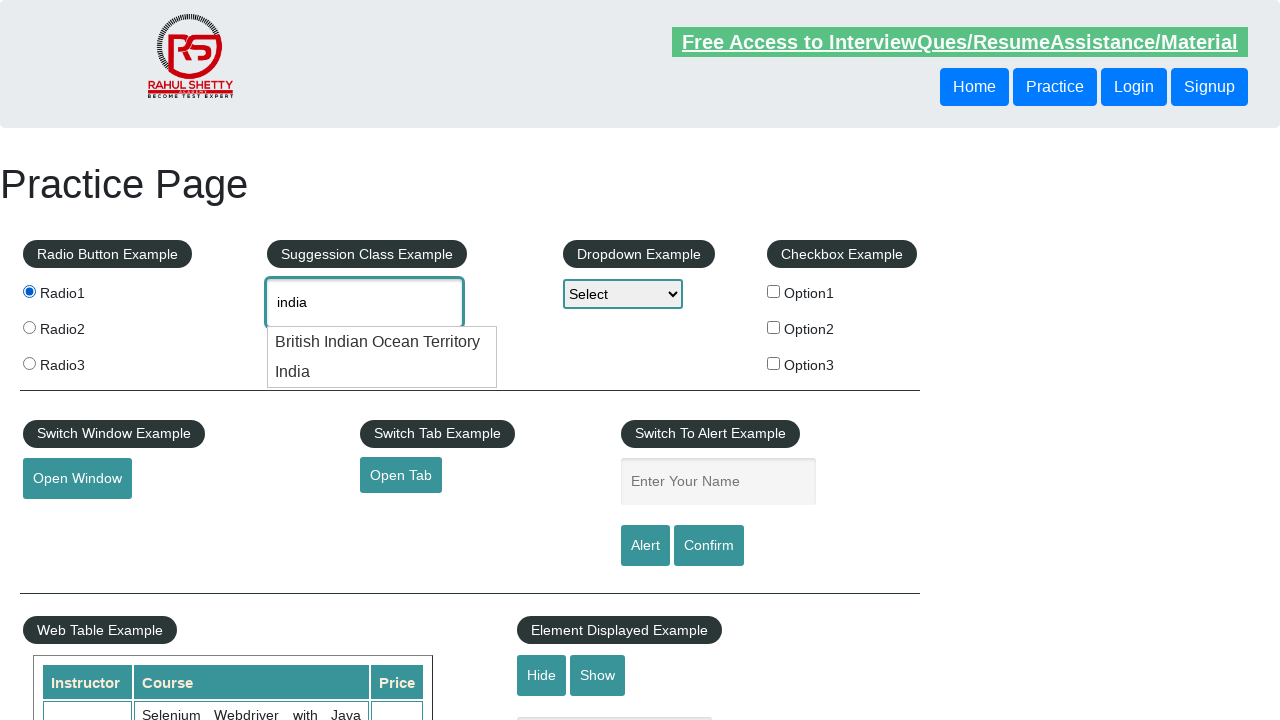

Clicked dropdown to open it at (623, 294) on #dropdown-class-example
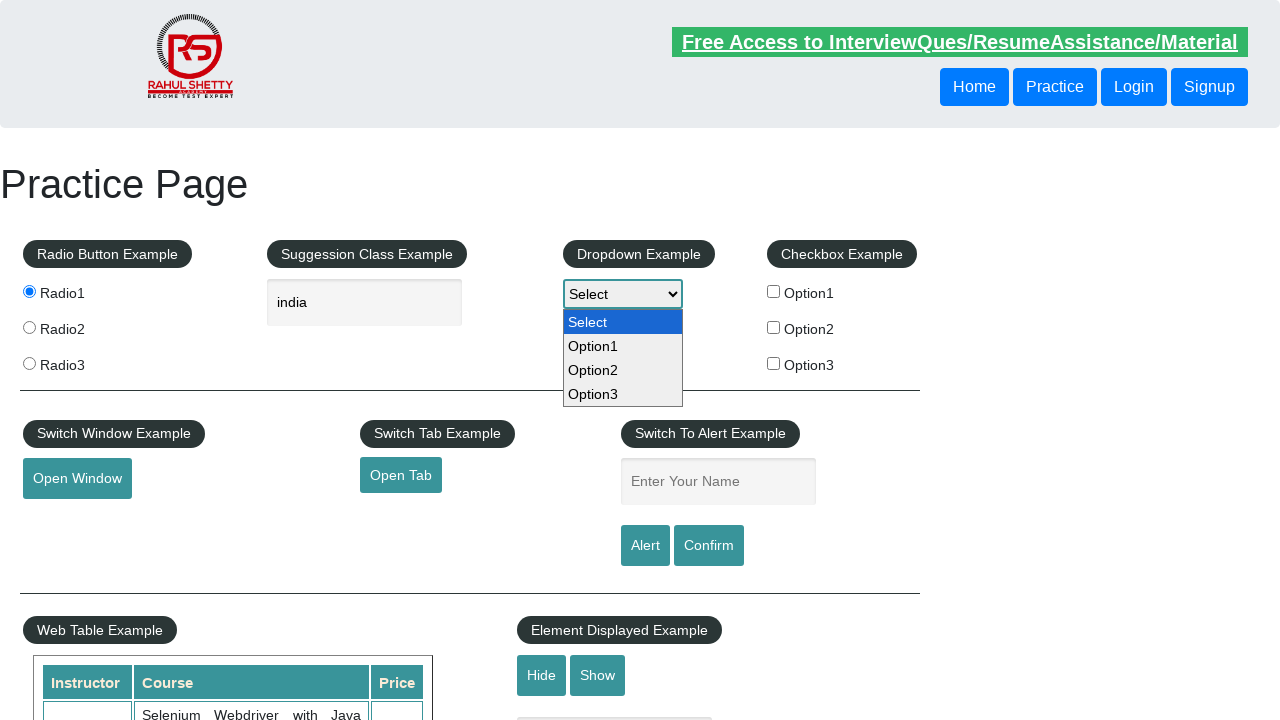

Selected Option2 from dropdown (index 2) on #dropdown-class-example
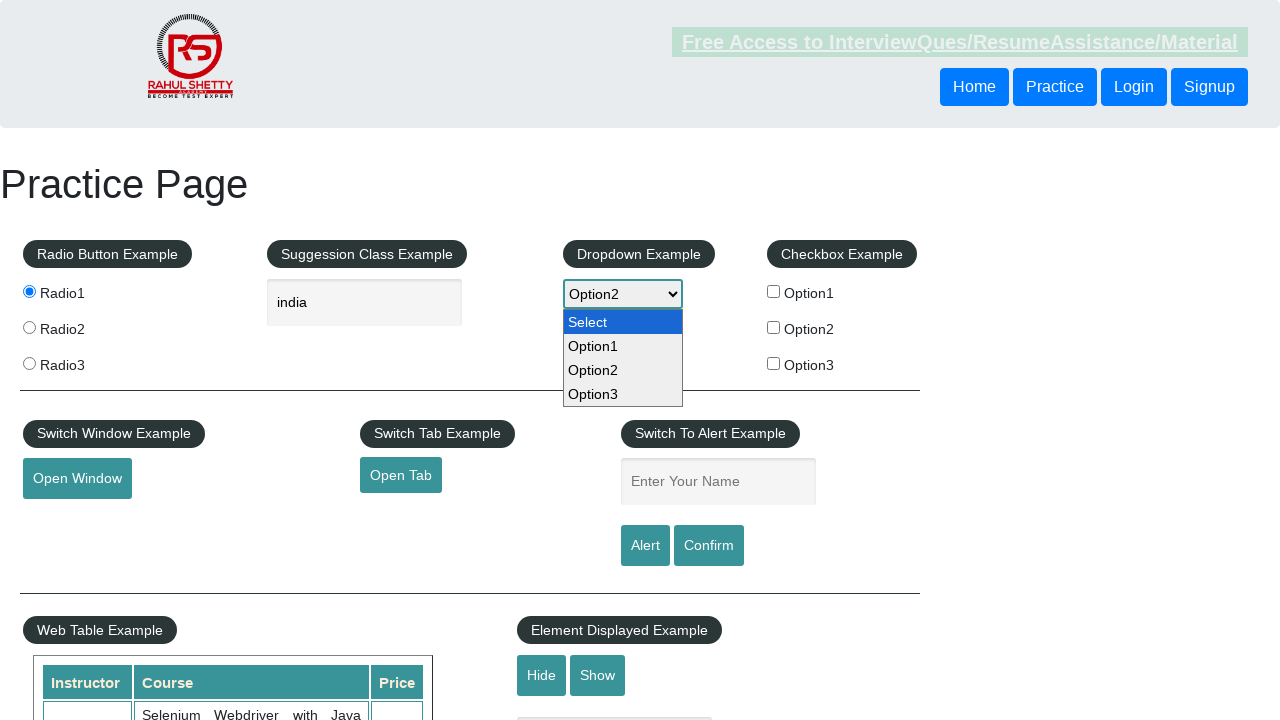

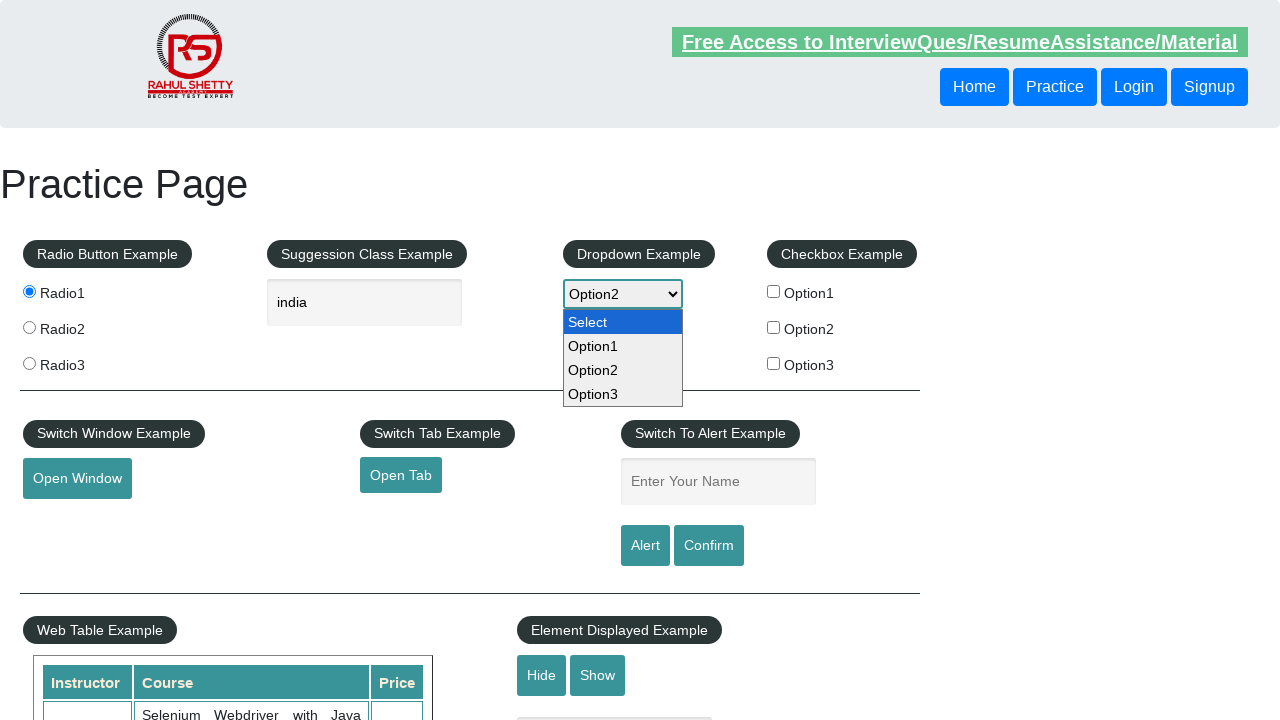